Tests hiding and showing a textbox - clicks hide button, sets text using JavaScript approach, then clicks show button to reveal the textbox with the entered text

Starting URL: https://www.letskodeit.com/practice

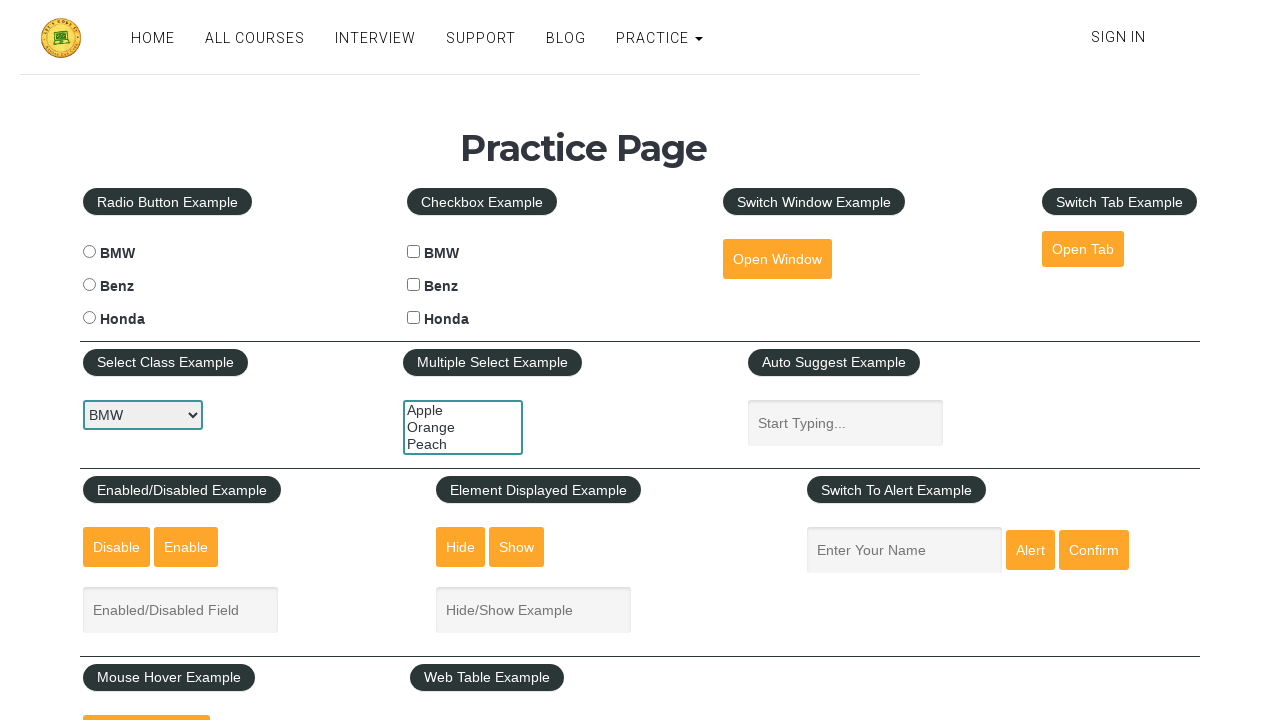

Clicked hide textbox button to hide the input at (461, 547) on #hide-textbox
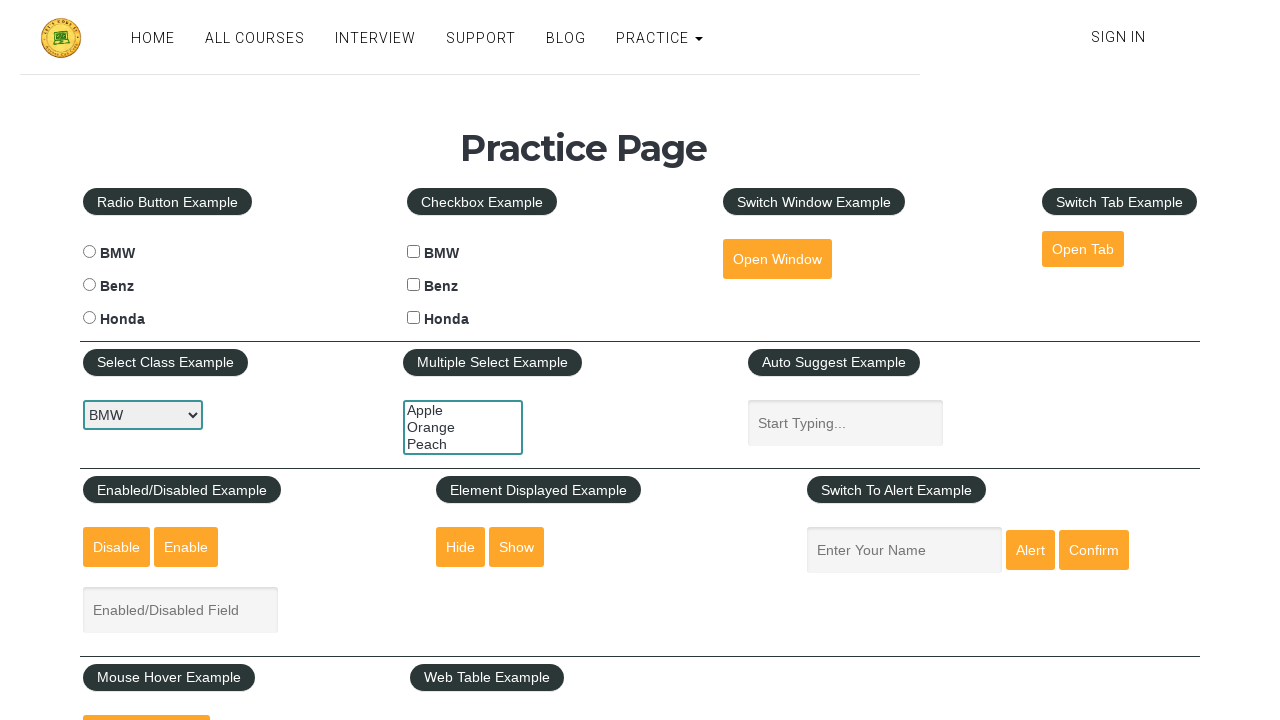

Waited 1 second for element to be hidden
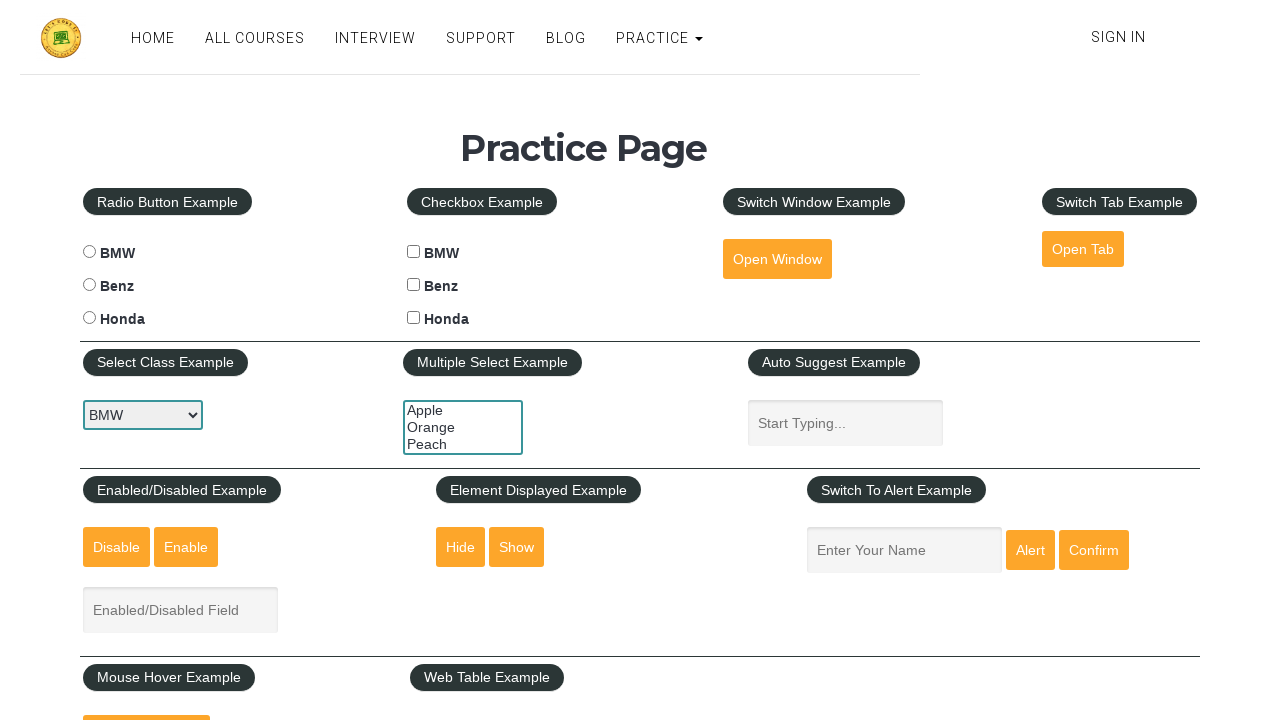

Set text 'enter hidden input' in hidden textbox using JavaScript
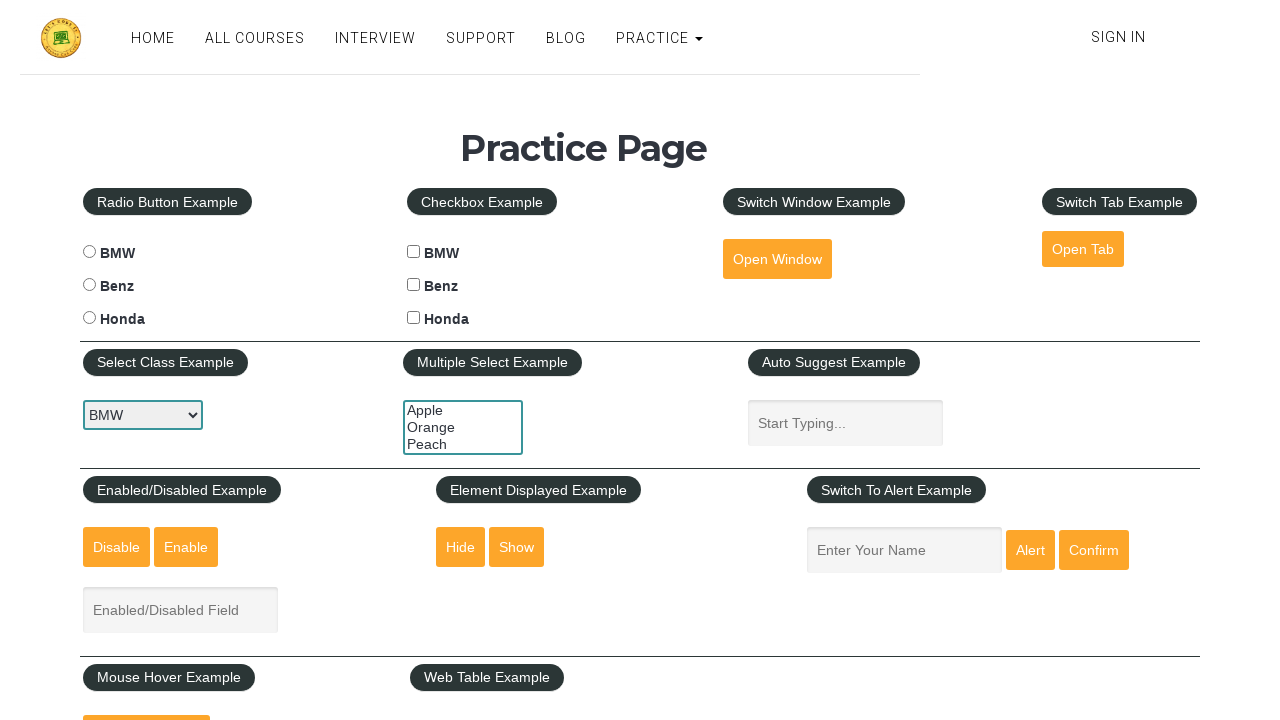

Clicked show textbox button to reveal the input at (517, 547) on #show-textbox
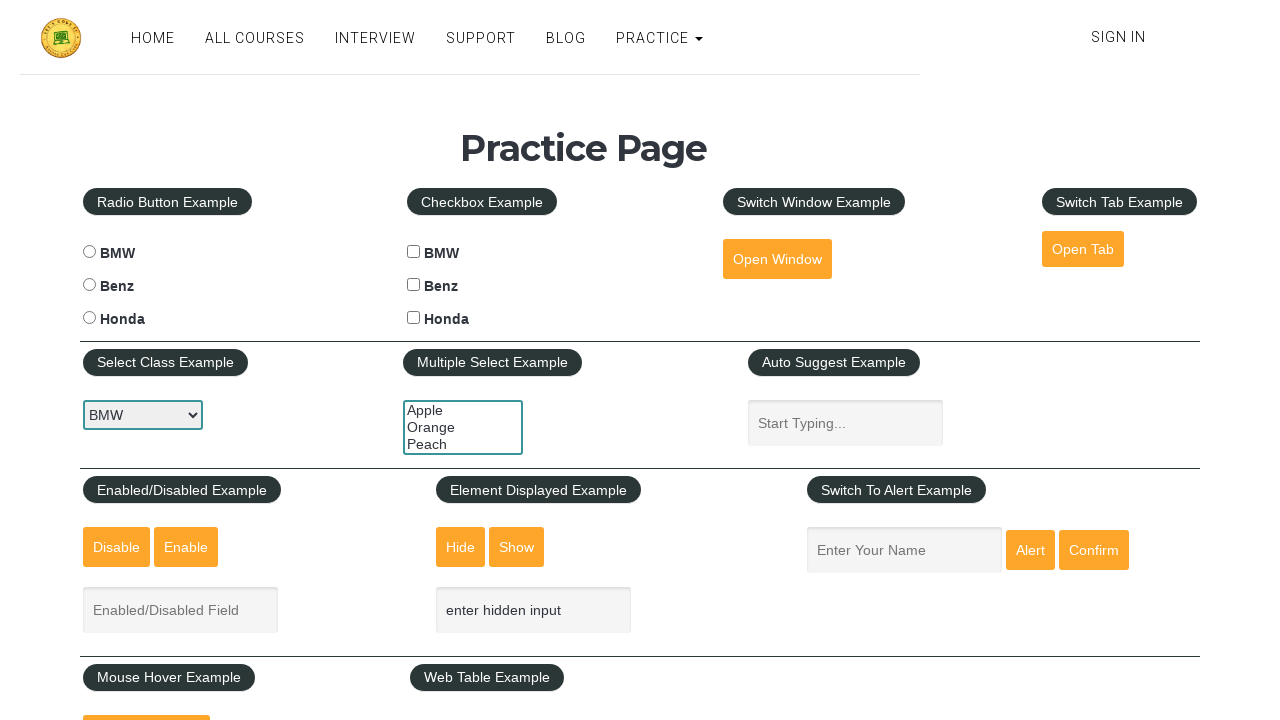

Waited 1 second to see the revealed textbox with entered text
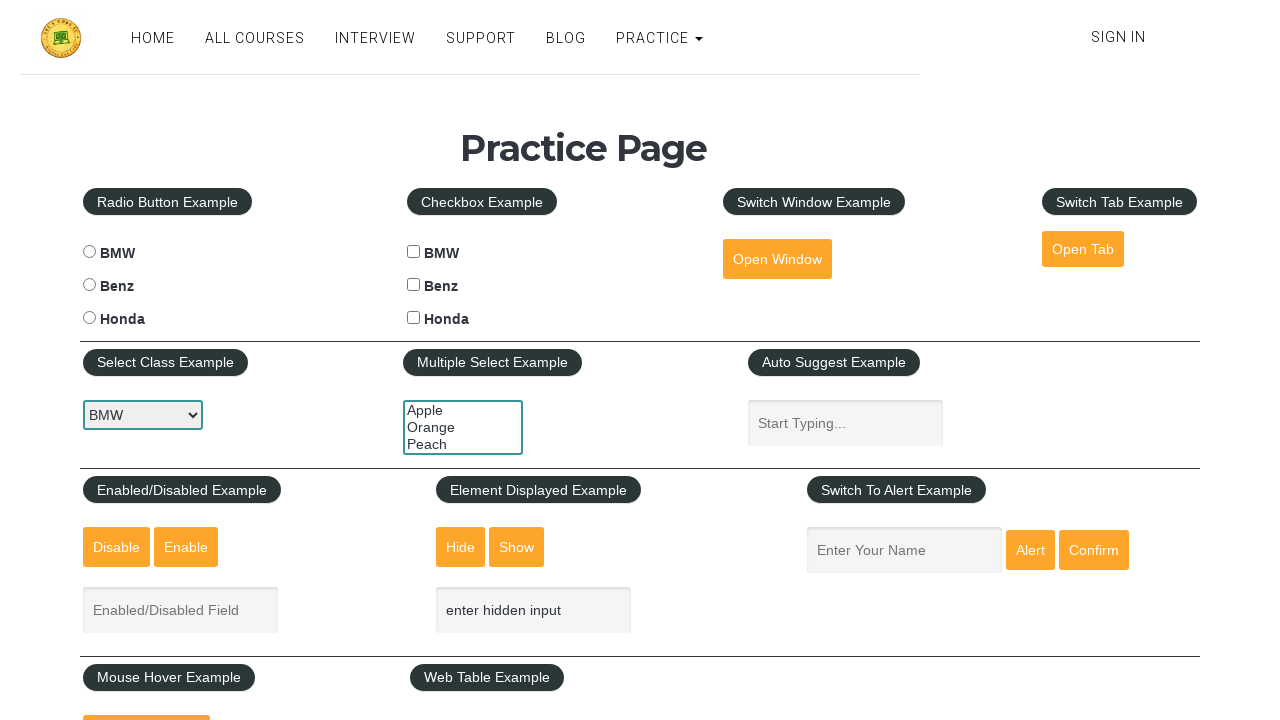

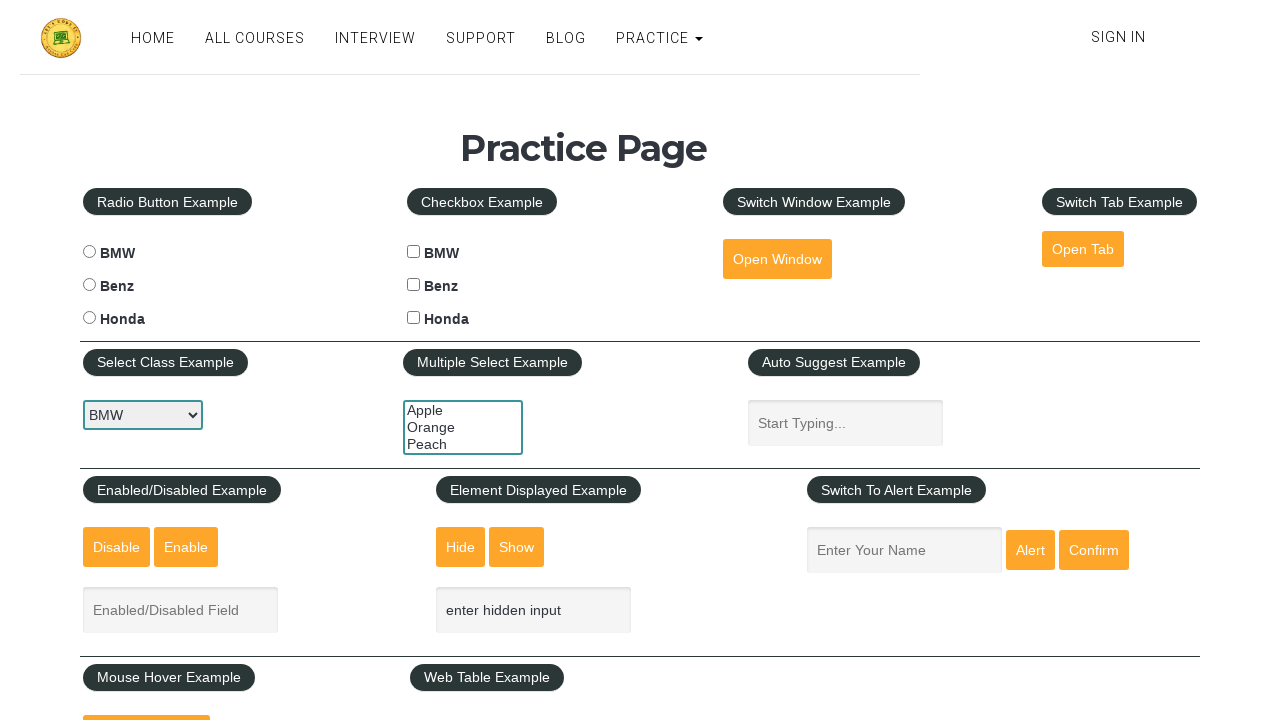